Tests JavaScript alert handling by clicking a button that triggers an alert, accepting the alert, and verifying the result message is displayed.

Starting URL: https://the-internet.herokuapp.com/javascript_alerts

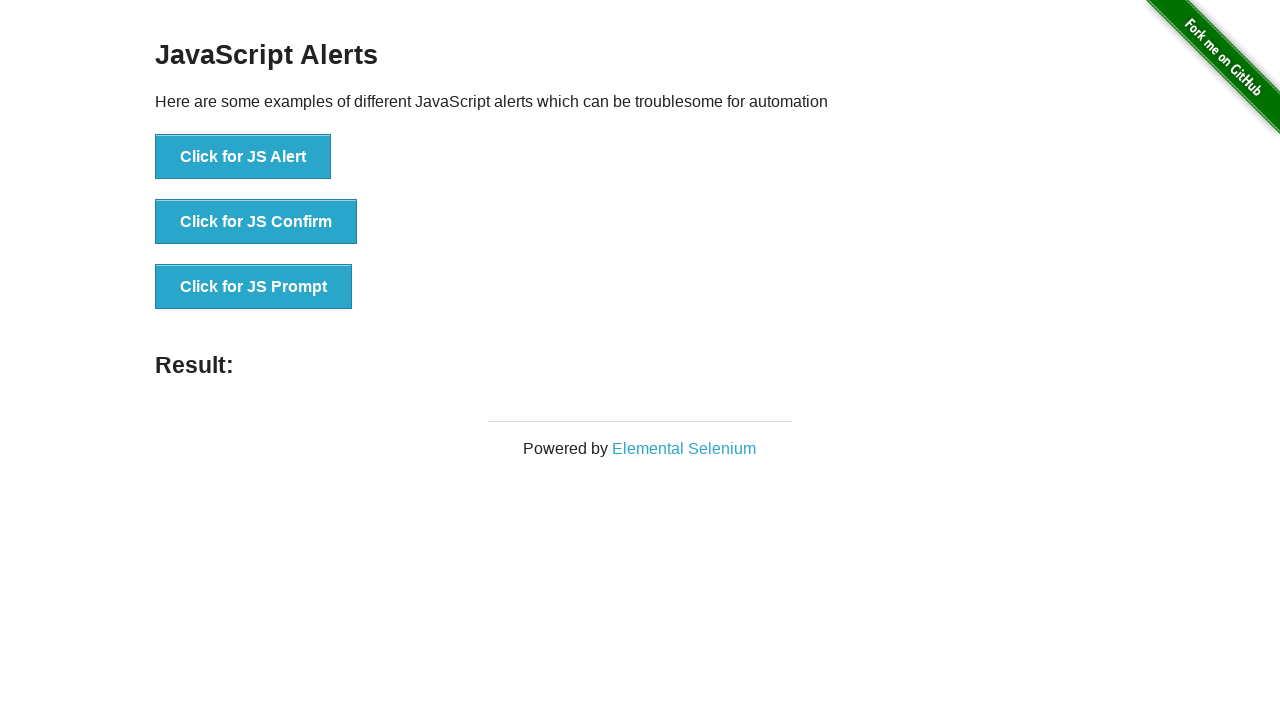

Set up dialog handler to automatically accept alerts
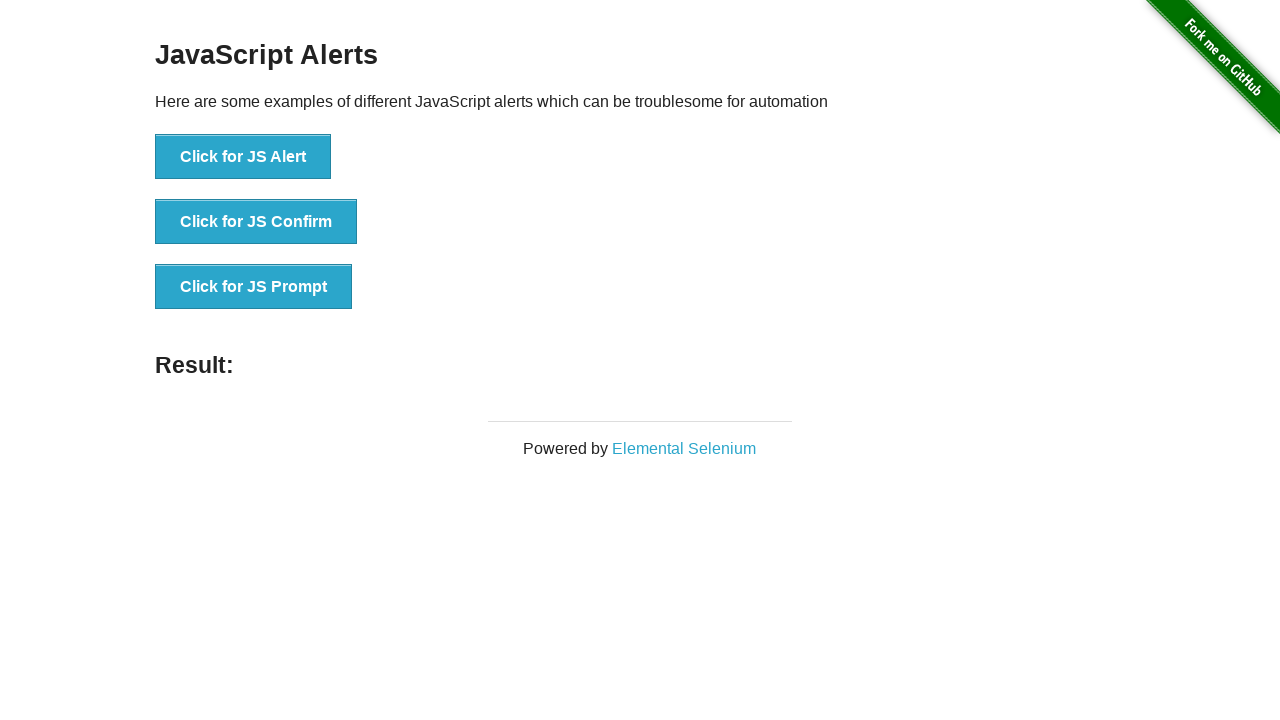

Clicked the 'Click for JS Alert' button to trigger JavaScript alert at (243, 157) on xpath=//button[text()='Click for JS Alert']
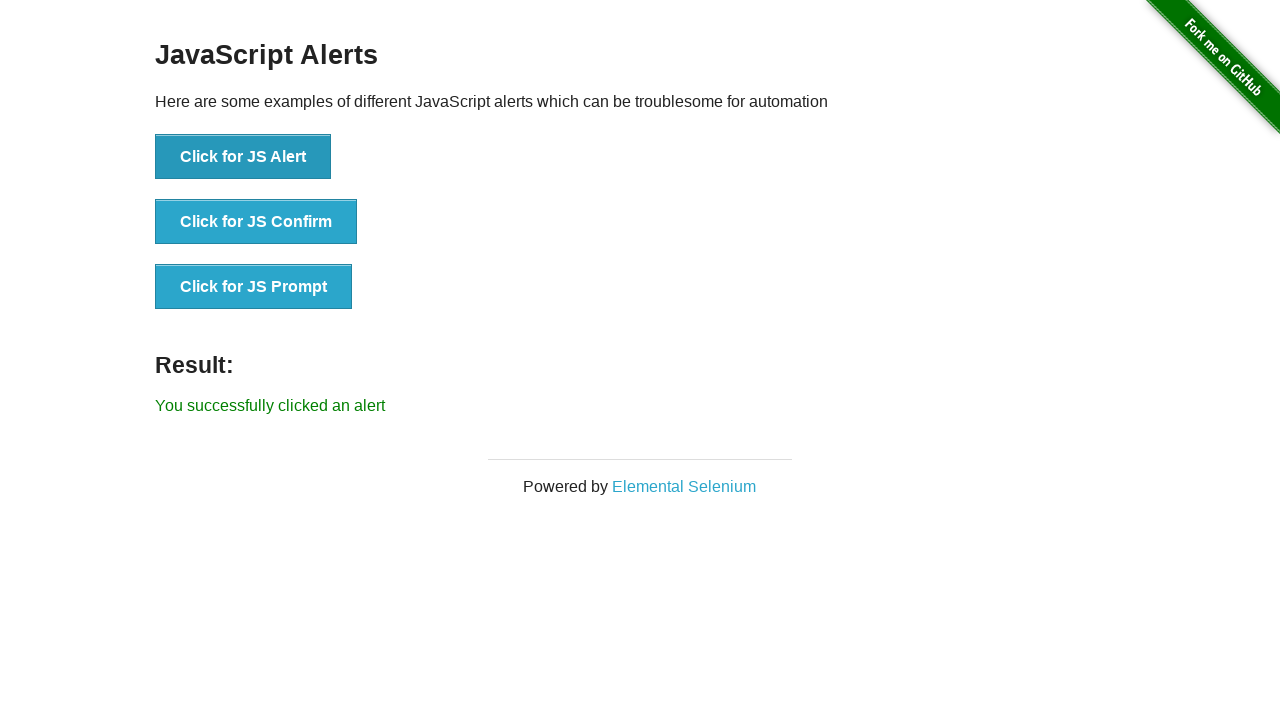

Waited for result message element to appear after accepting alert
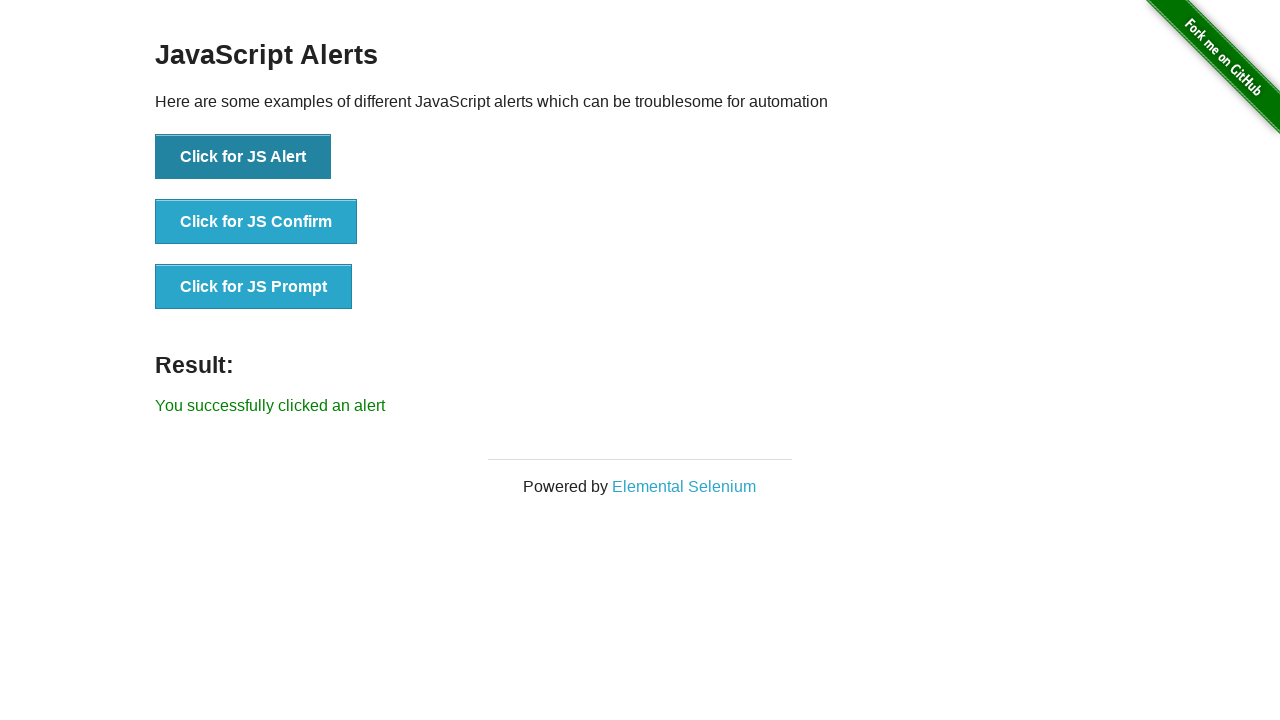

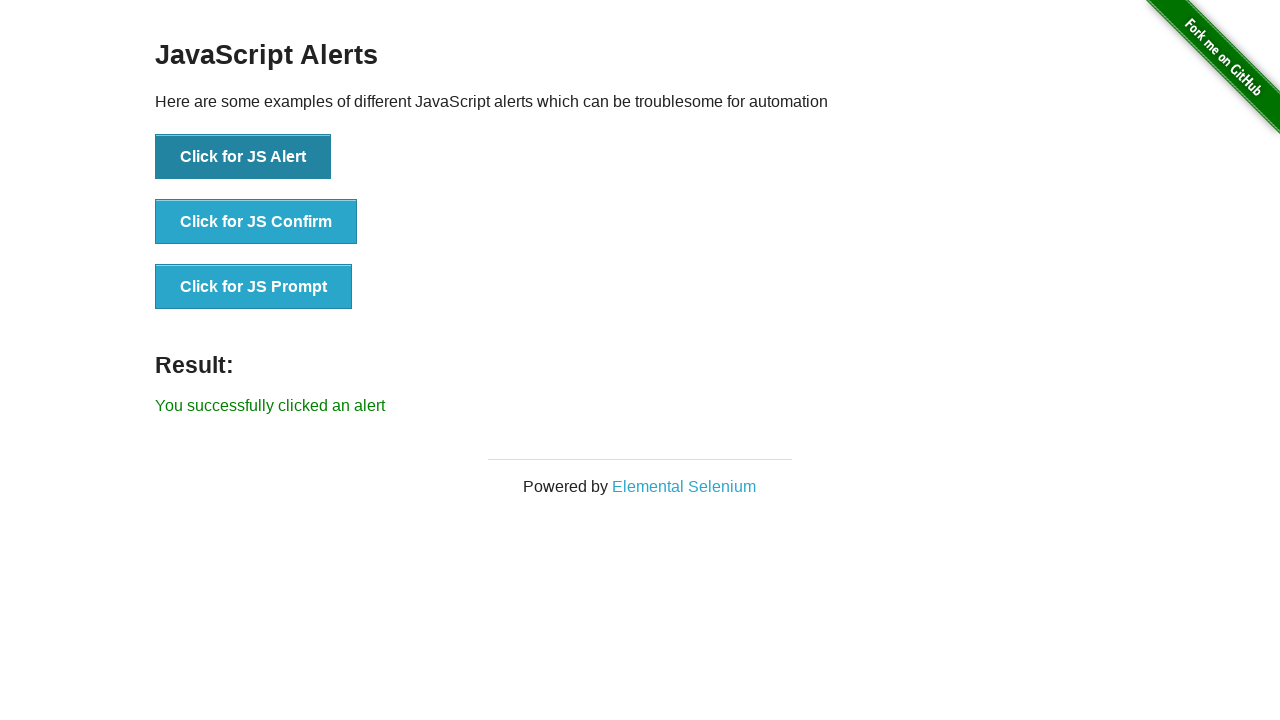